Tests XPath sibling and parent traversal by locating buttons in the header using following-sibling and parent axis selectors, then retrieving their text content.

Starting URL: https://rahulshettyacademy.com/AutomationPractice/

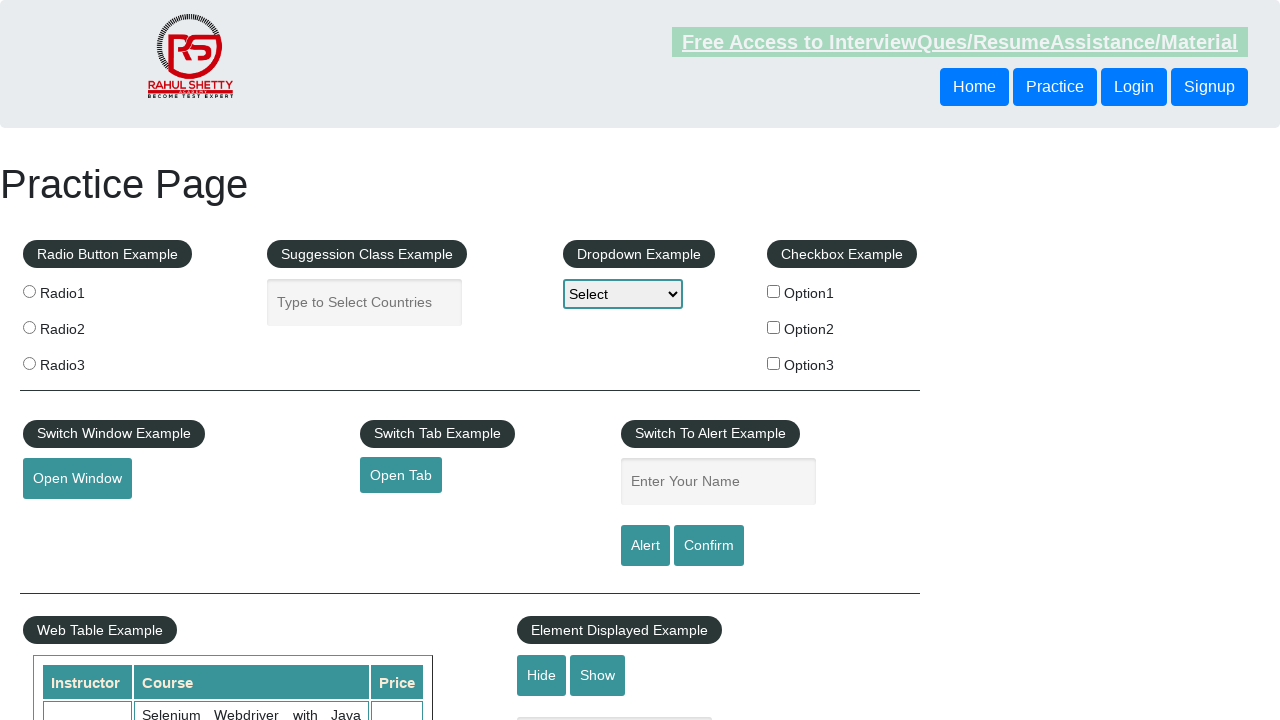

Waited for first header button to be present
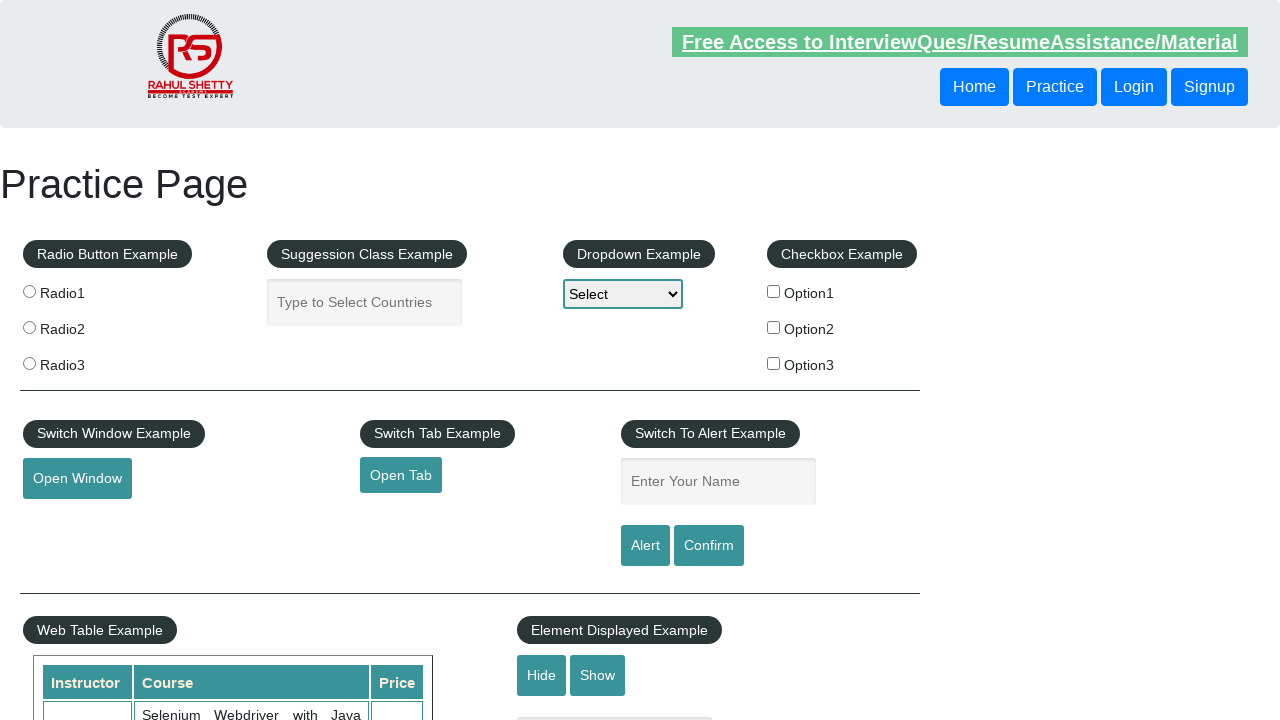

Retrieved text from sibling button using XPath: 'Login'
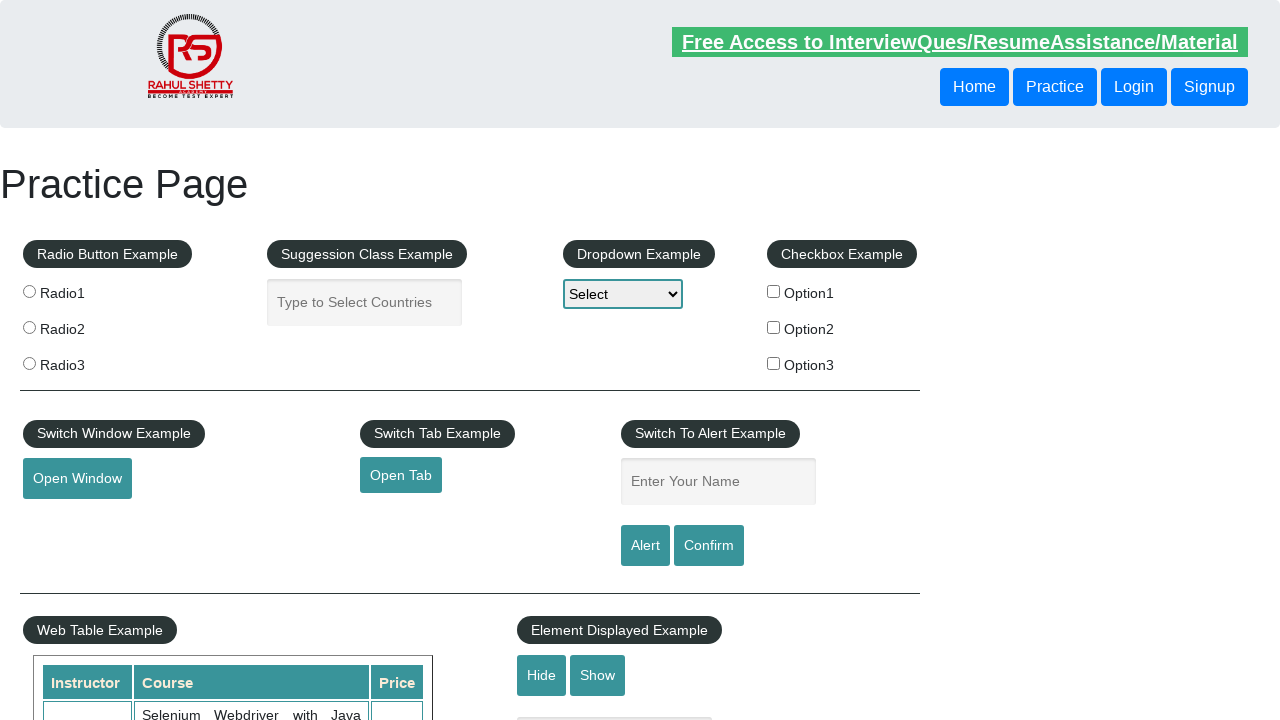

Retrieved text from parent traversal button using XPath: 'Login'
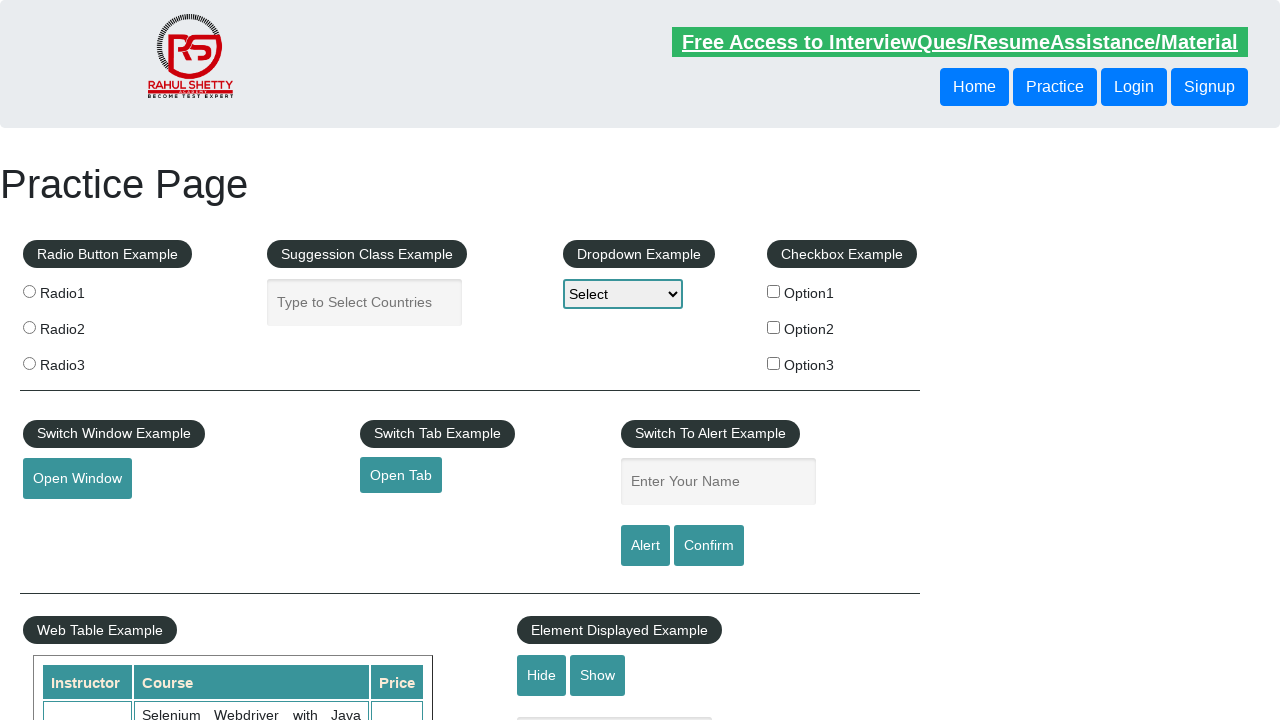

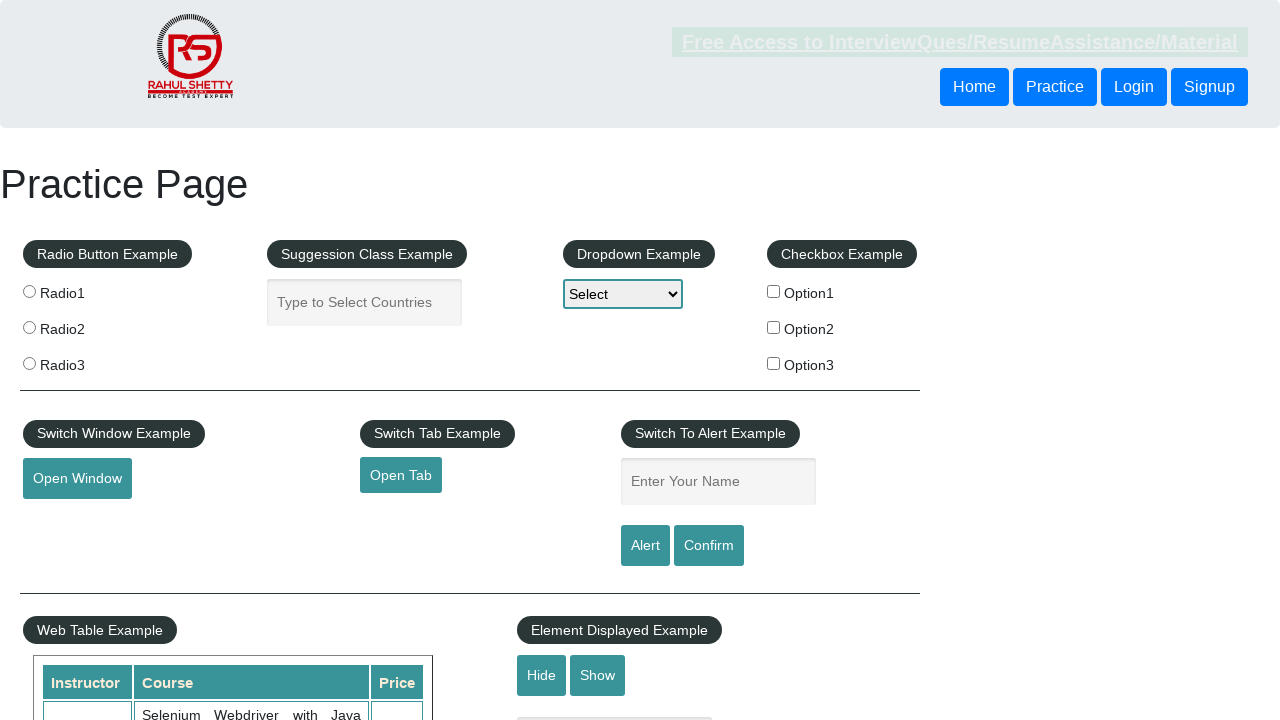